Tests cross-browser compatibility by navigating to login page and then to main app page

Starting URL: https://demo.applitools.com

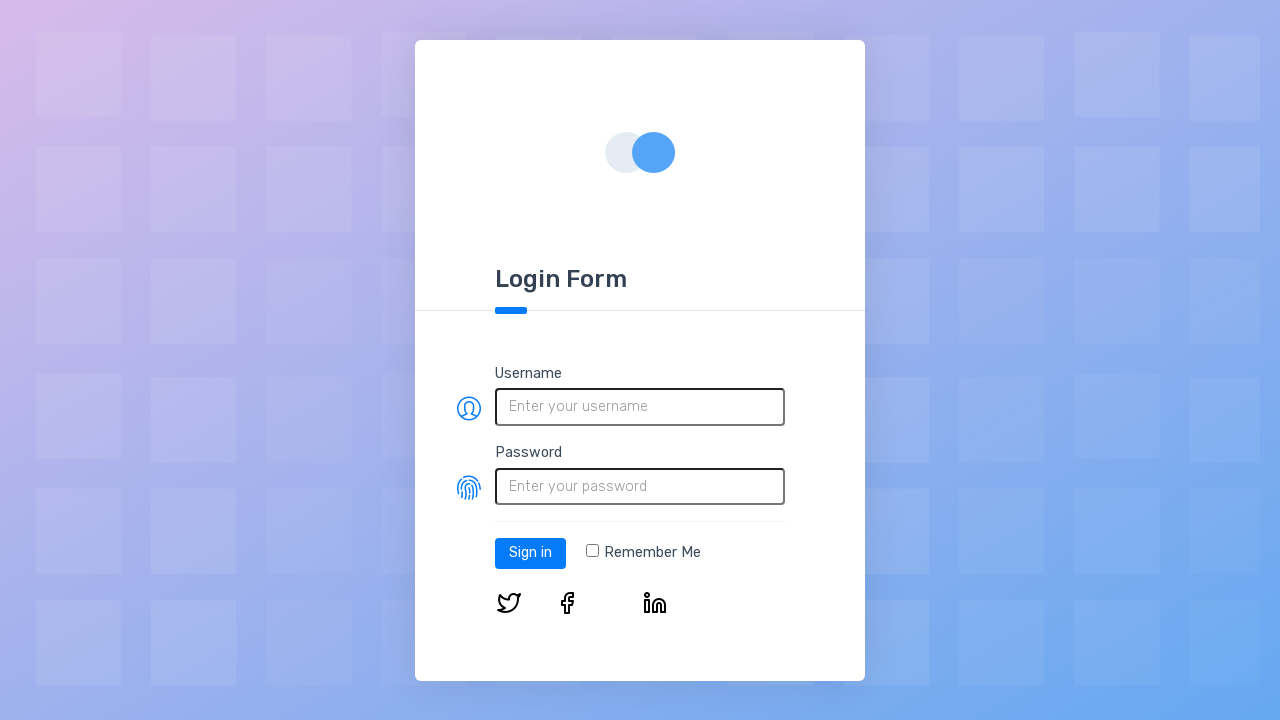

Login page loaded - primary button found
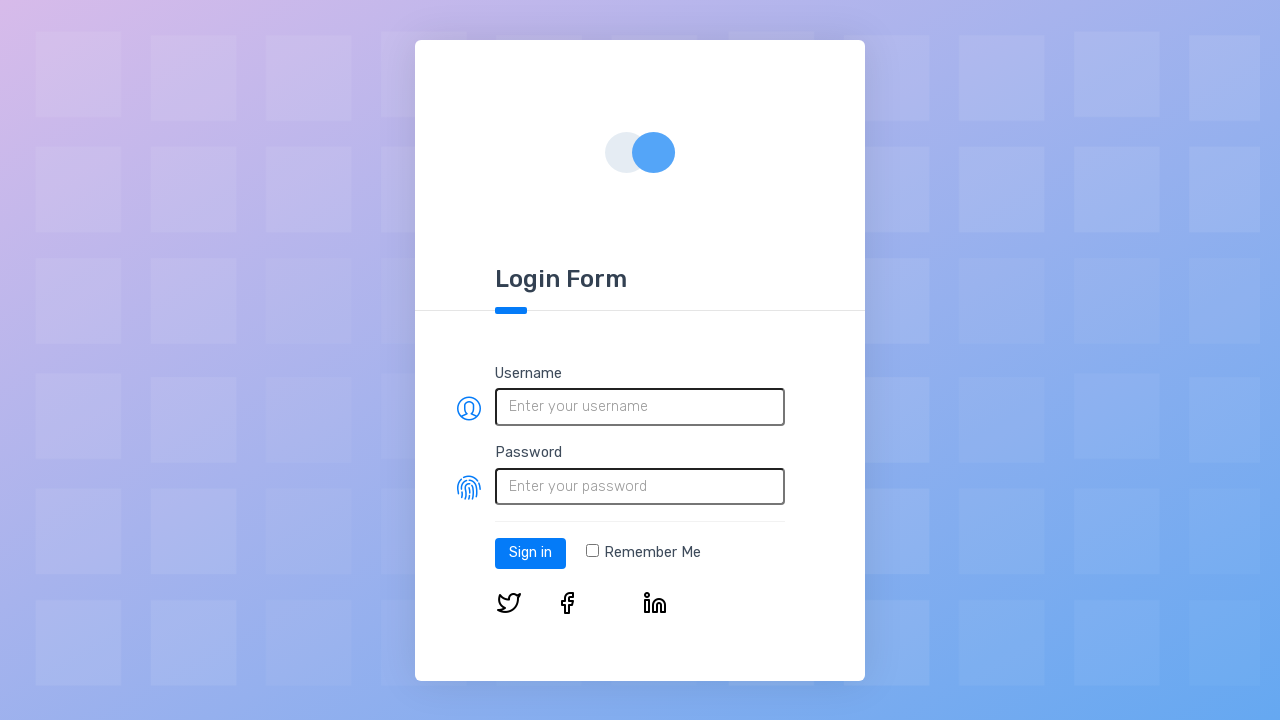

Navigated to main app page at https://demo.applitools.com/app.html
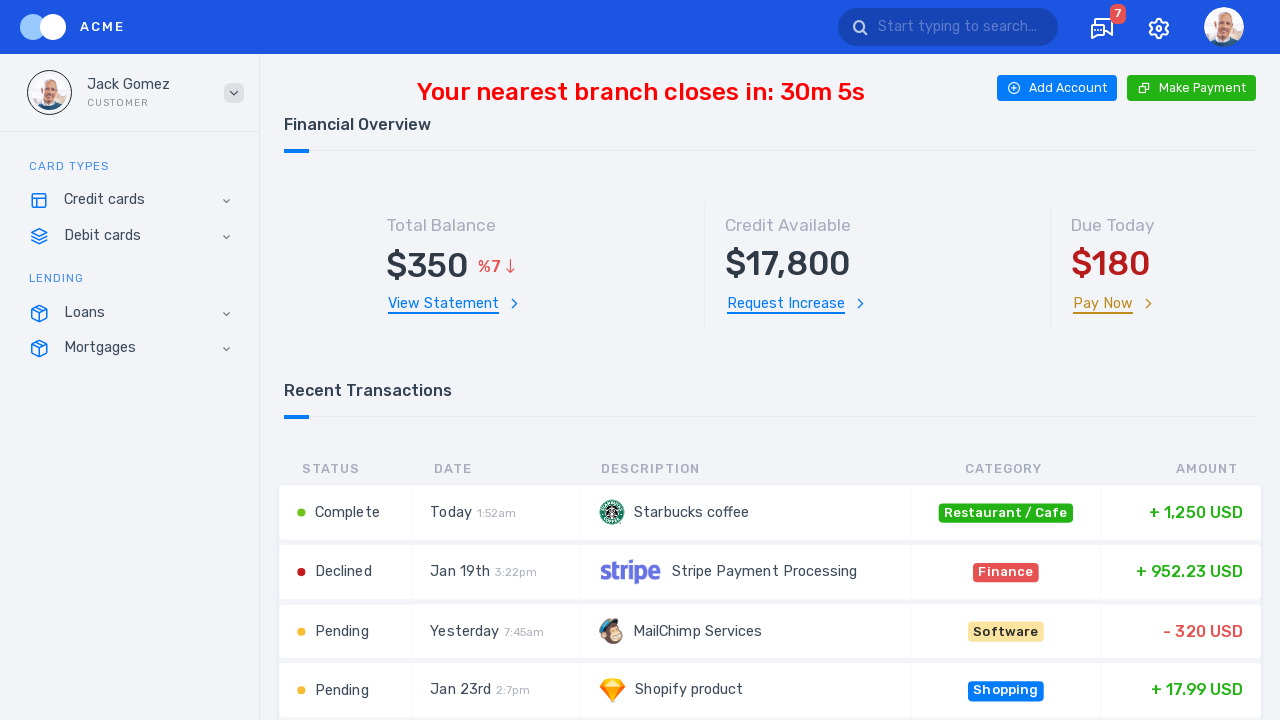

Main app page loaded - element boxes found
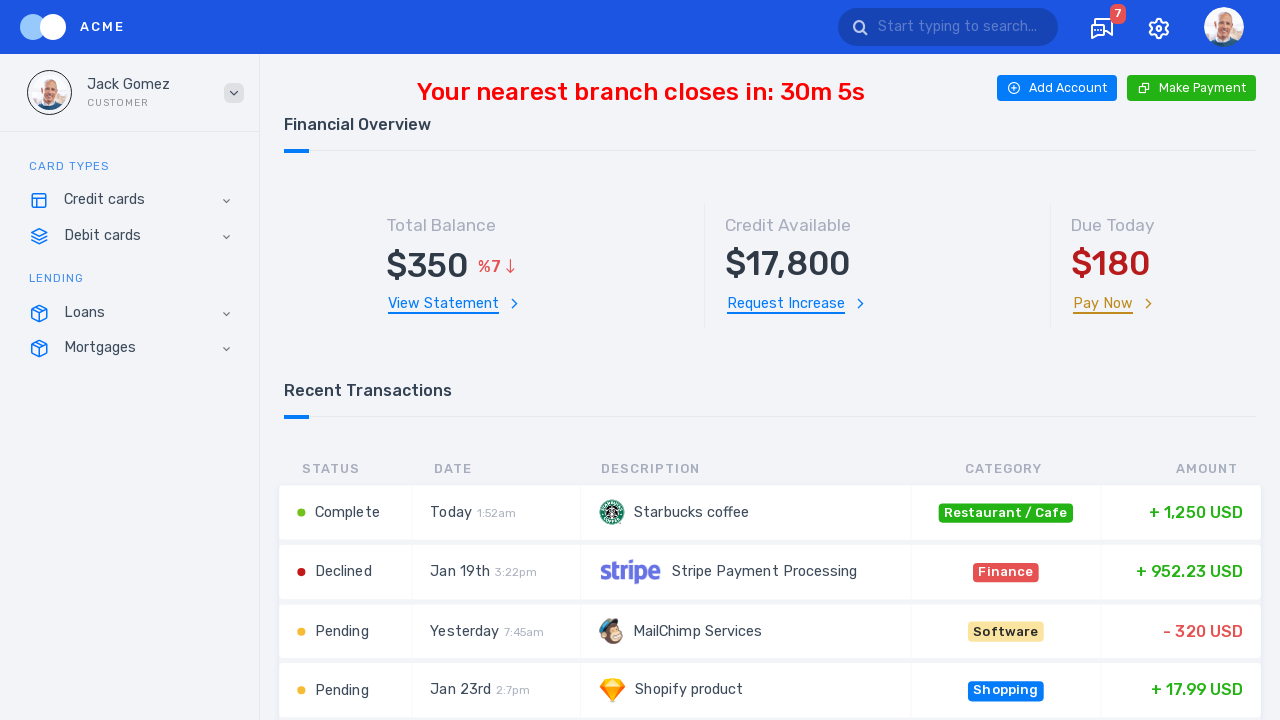

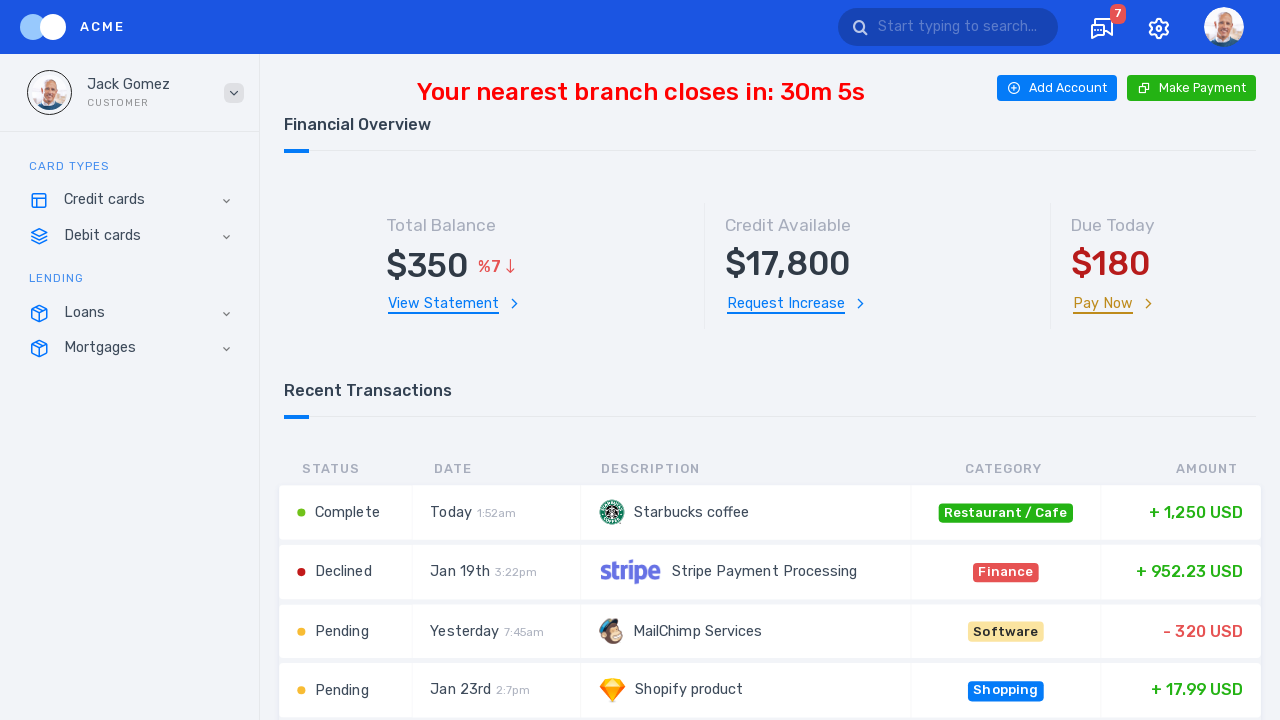